Tests different types of JavaScript alerts (simple, confirm, and prompt) by triggering them and interacting with accept/dismiss actions

Starting URL: https://www.leafground.com/alert.xhtml

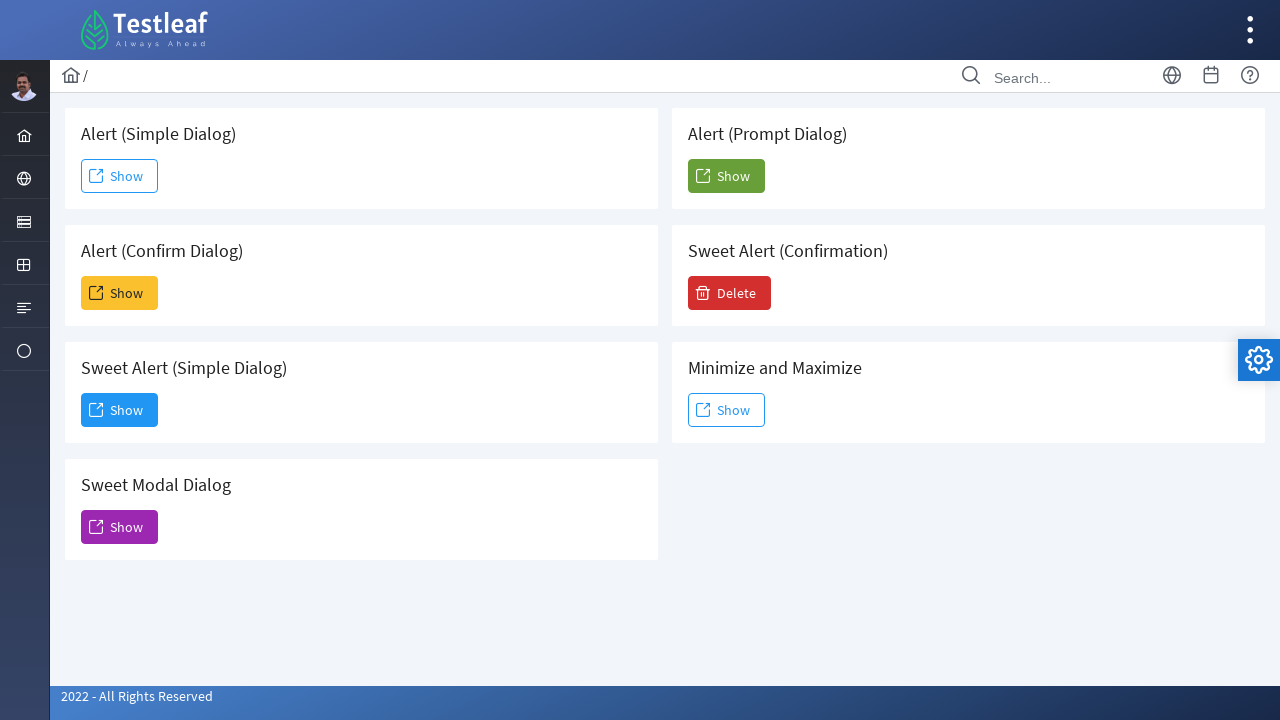

Clicked 'Show' button to trigger simple alert at (120, 176) on xpath=//span[text()='Show']
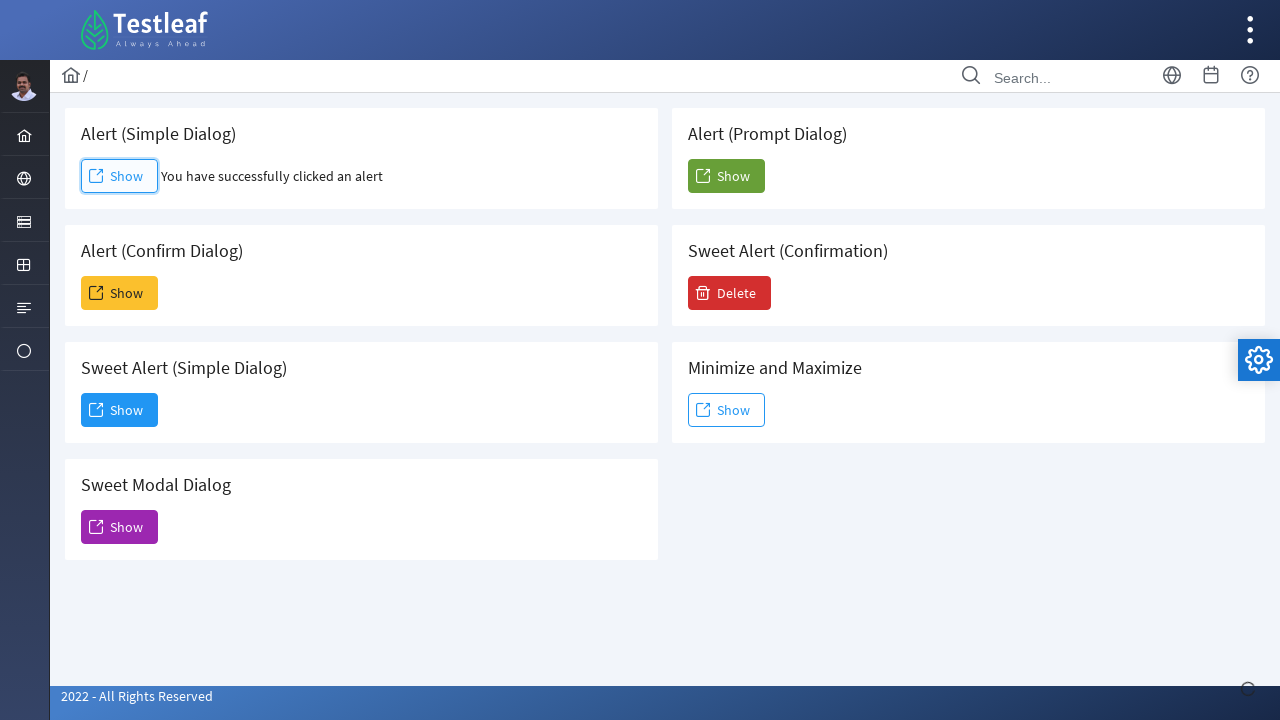

Set up dialog handler to accept simple alert
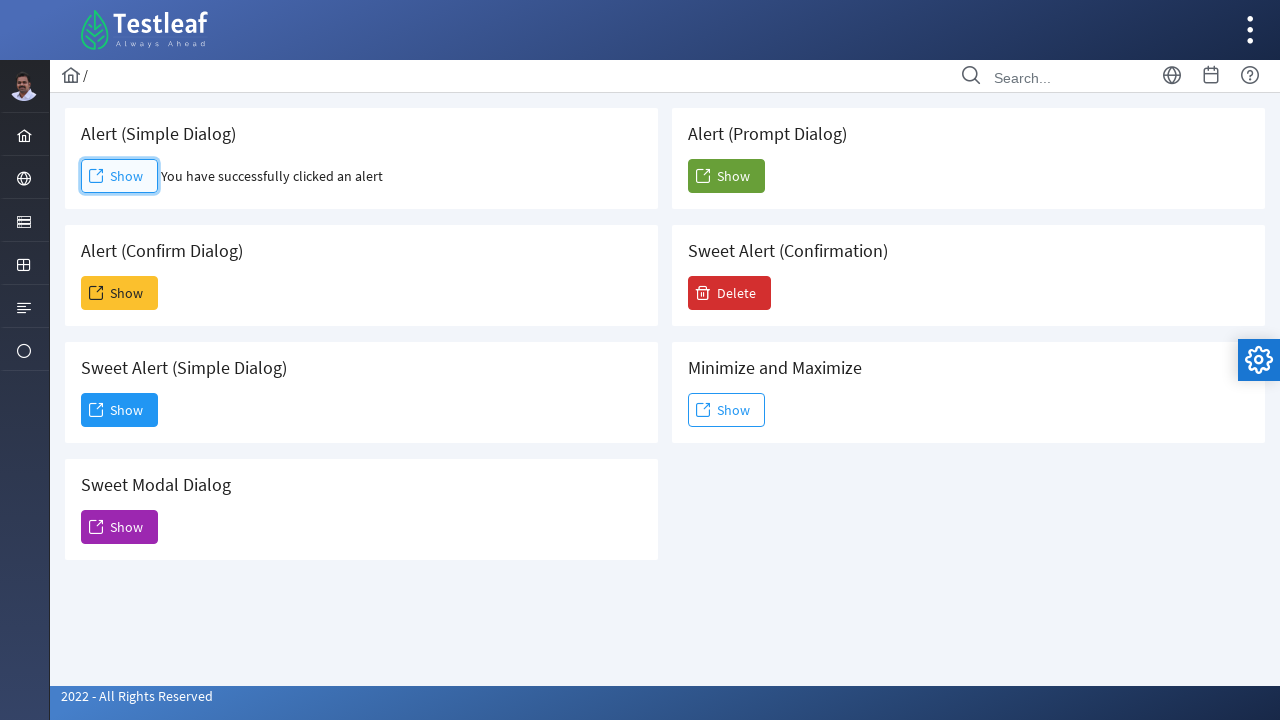

Simple alert result text verified and loaded
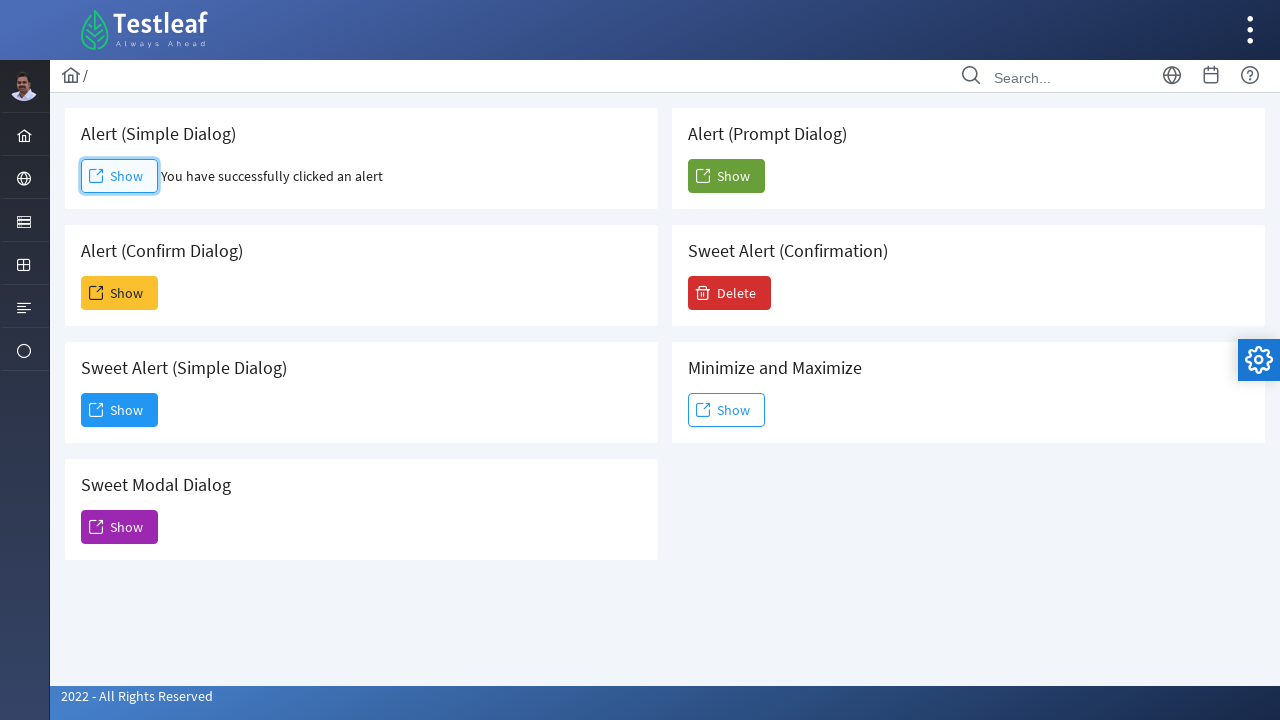

Clicked button to trigger confirm dialog alert at (120, 293) on xpath=//h5[text()=' Alert (Confirm Dialog)']/following::button[1]
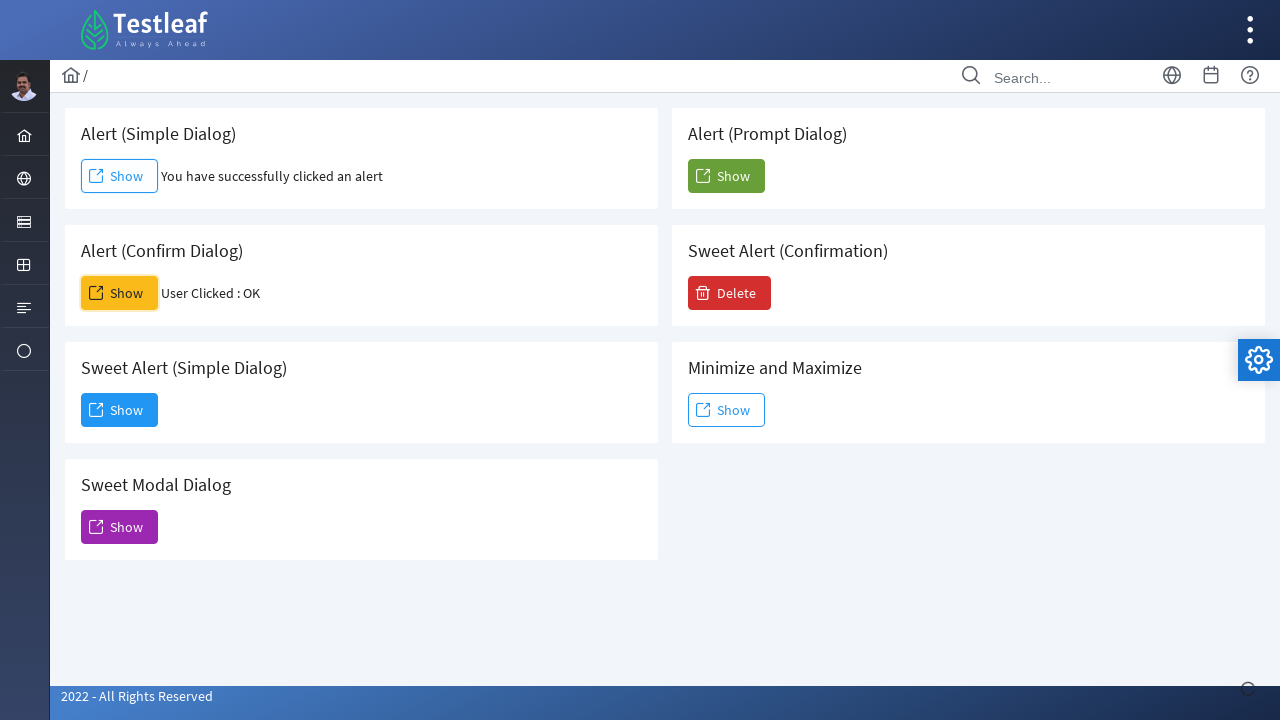

Clicked button to trigger prompt dialog alert at (726, 176) on xpath=//h5[text()=' Alert (Prompt Dialog)']/following::button[1]
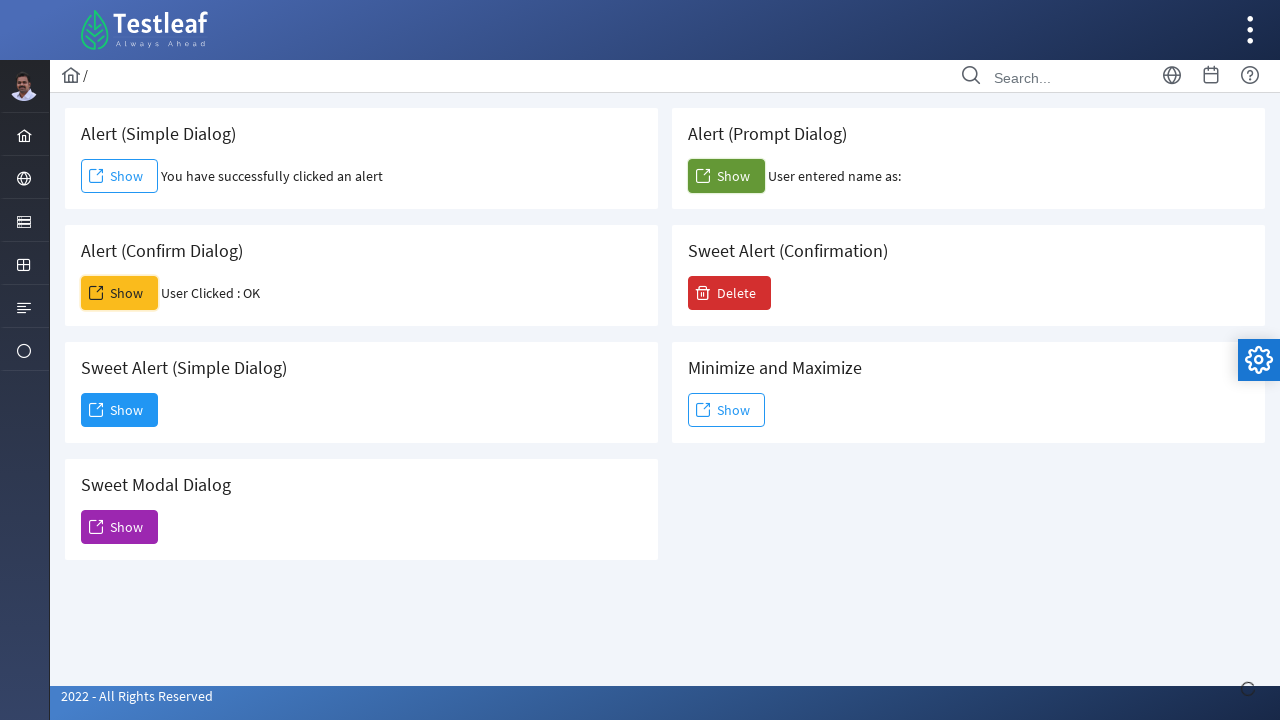

Set up dialog handler to accept prompt alert with text 'Anbalagan R'
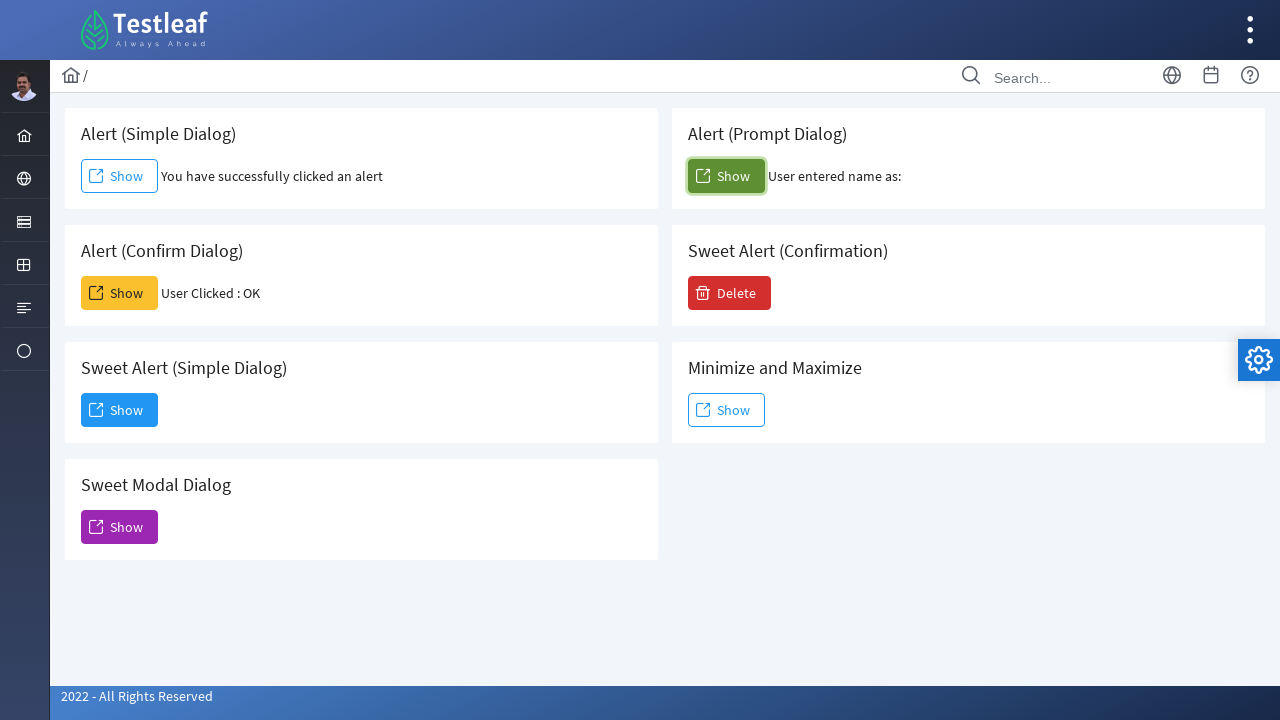

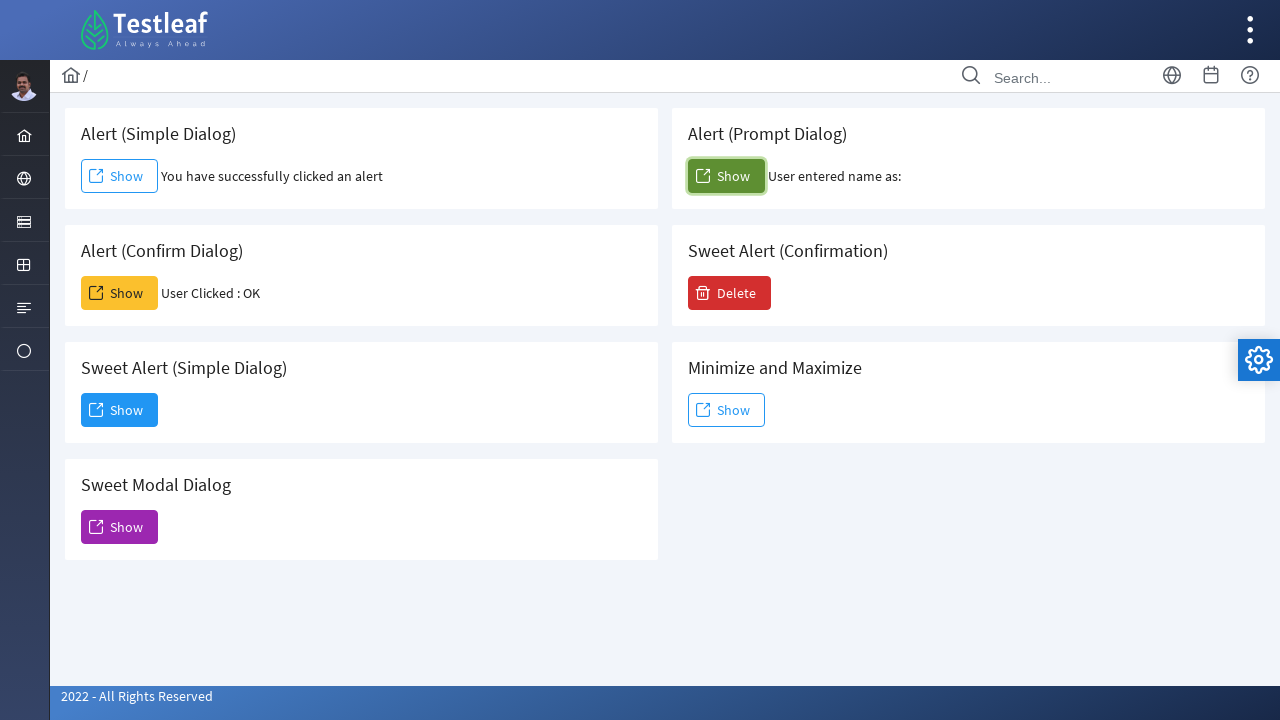